Tests clicking a button identified by its class attribute on the UI Test Automation Playground class attribute challenge page

Starting URL: http://uitestingplayground.com/classattr

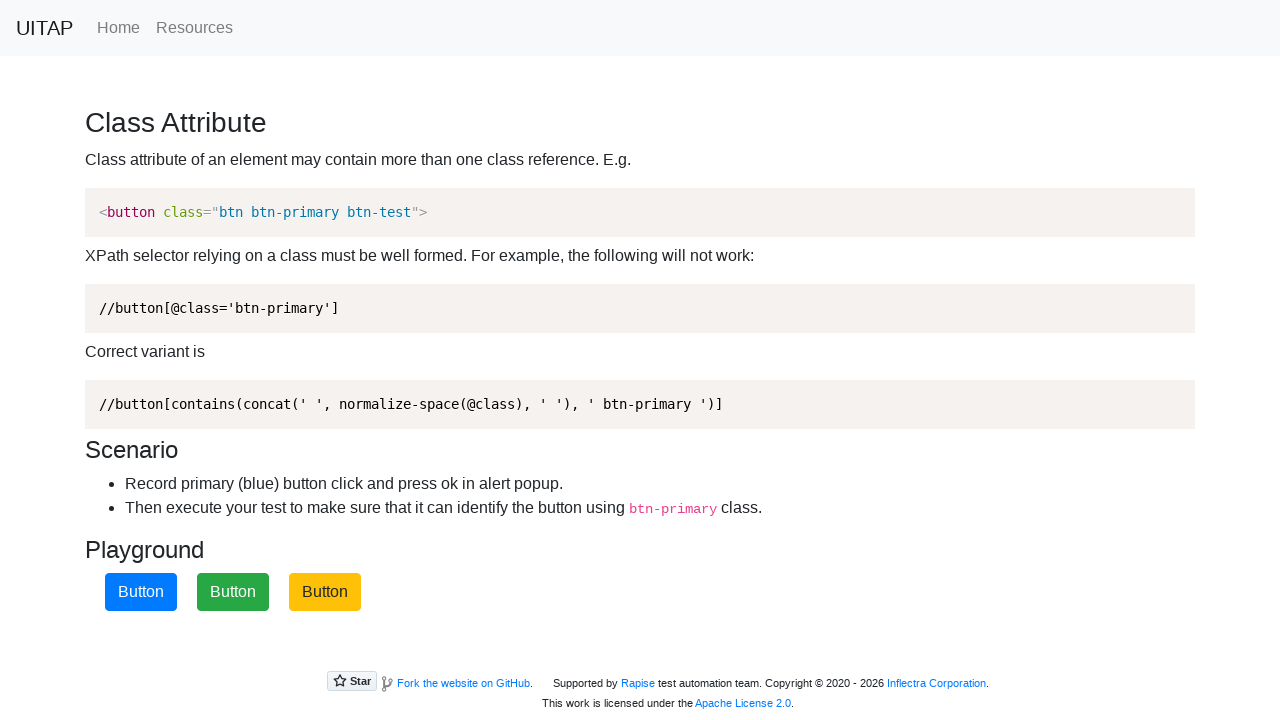

Navigated to UITestingPlayground class attribute challenge page
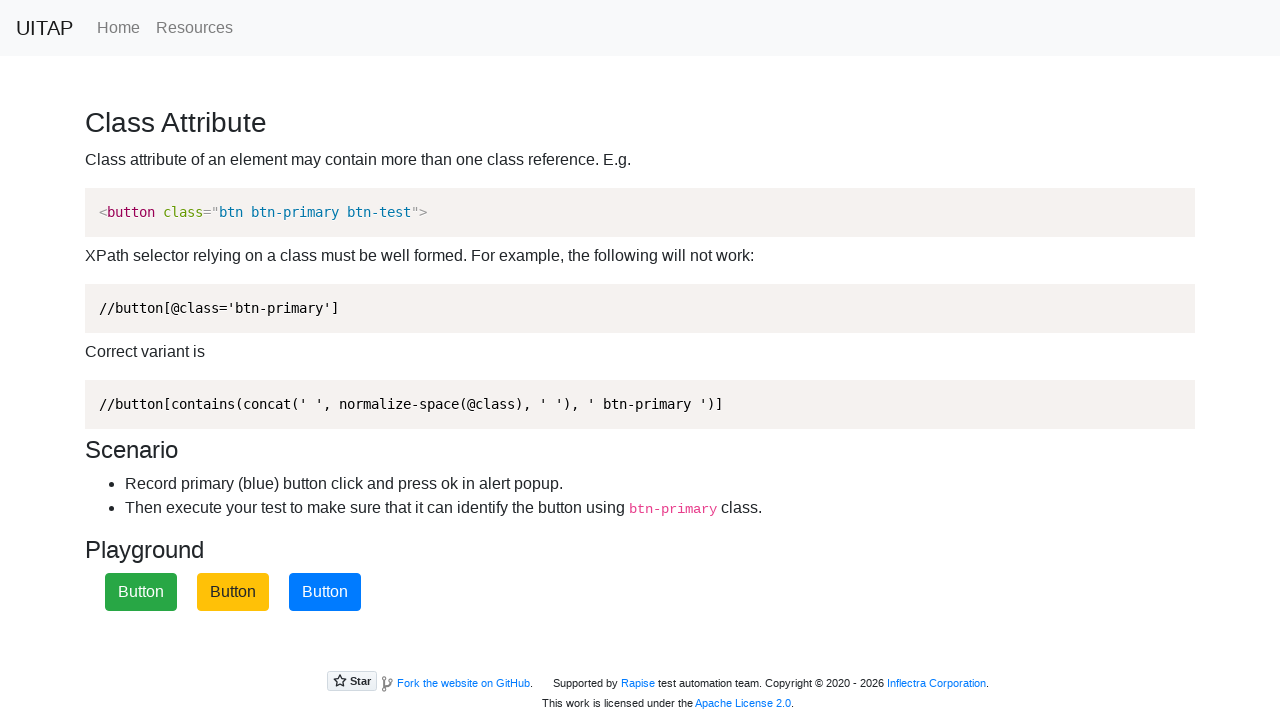

Clicked the primary button identified by class attribute at (325, 592) on .btn-primary
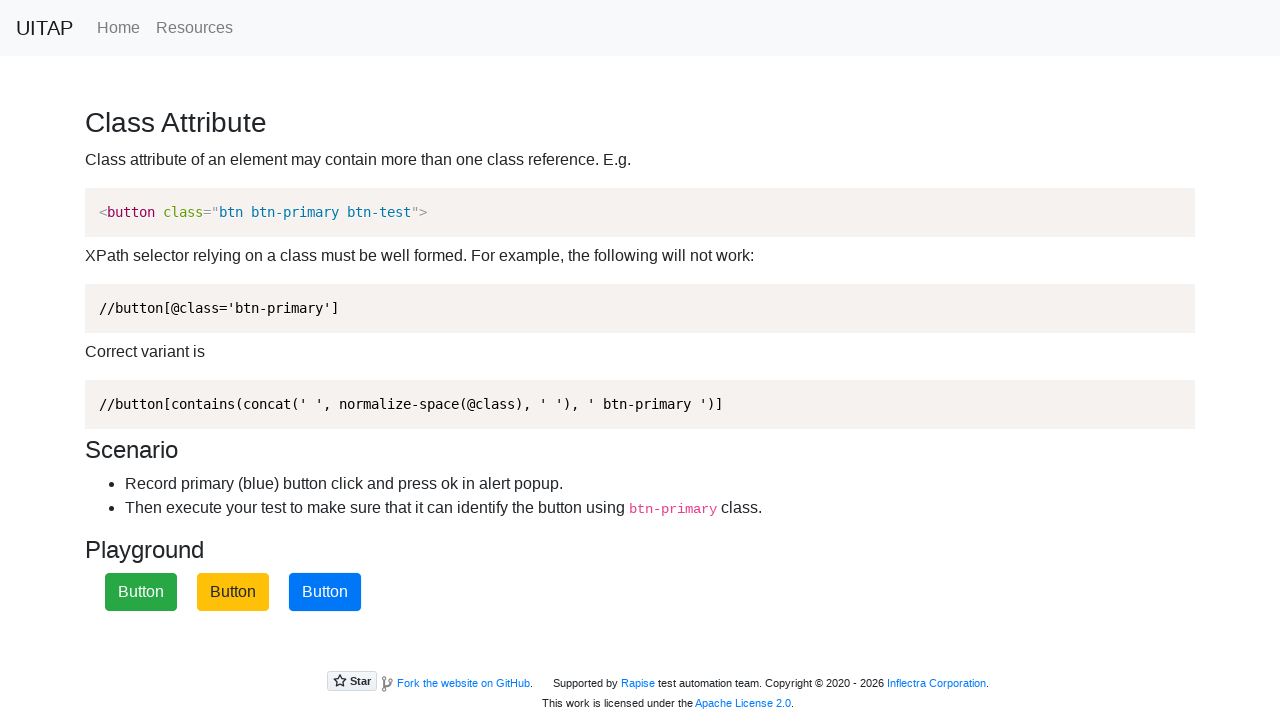

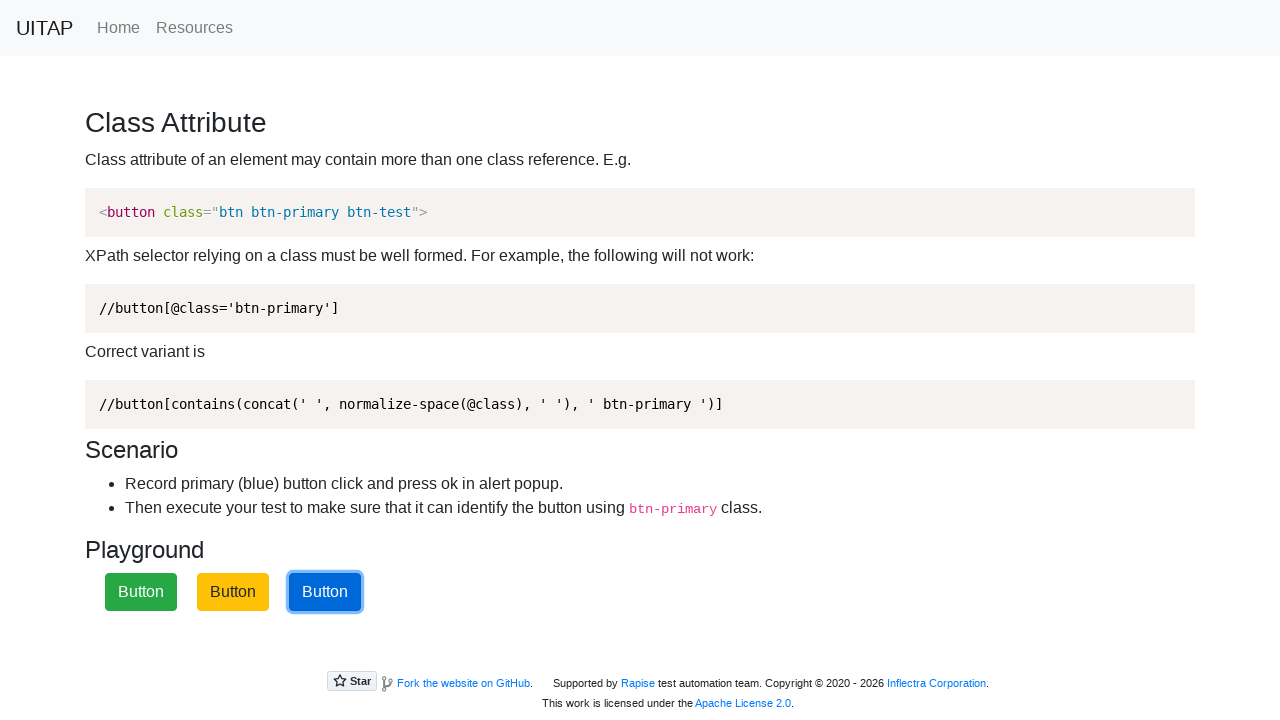